Tests accepting a JavaScript alert by clicking a button to trigger the alert and then accepting it

Starting URL: https://enthrallit.com/selenium/

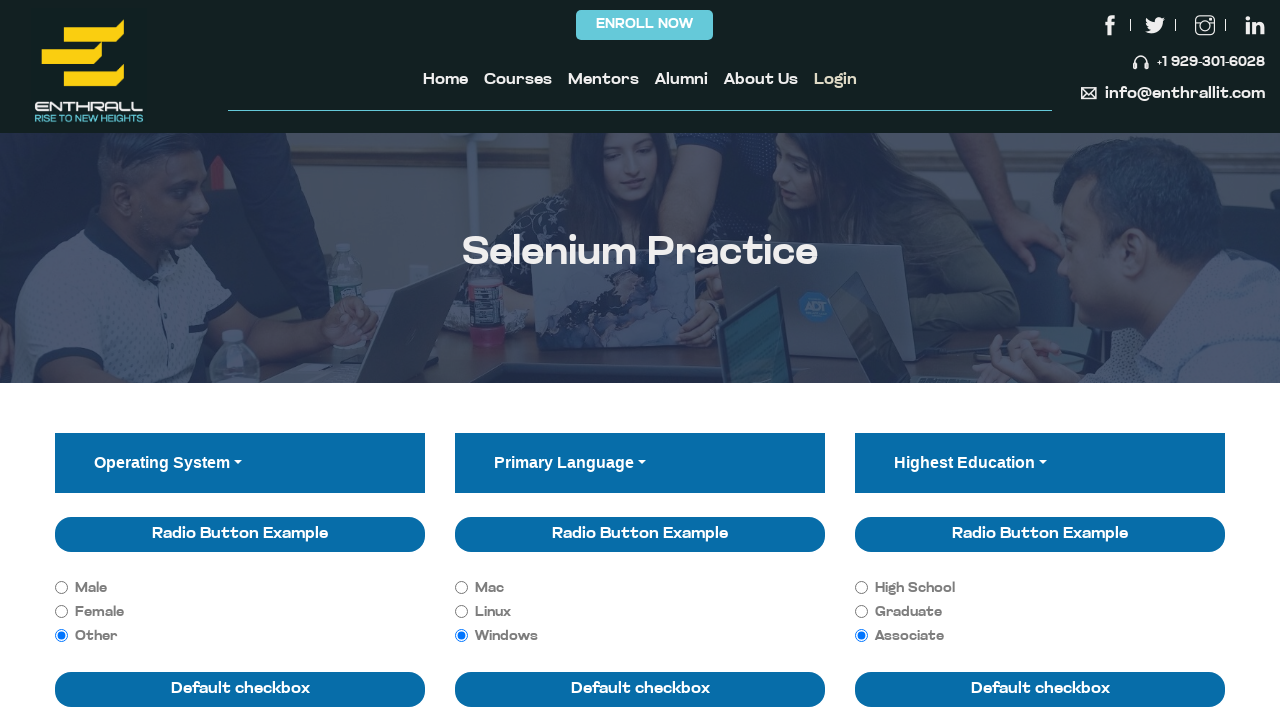

Clicked button to trigger JavaScript alert at (568, 361) on (//button[@class='btn btn-primary'])[2]
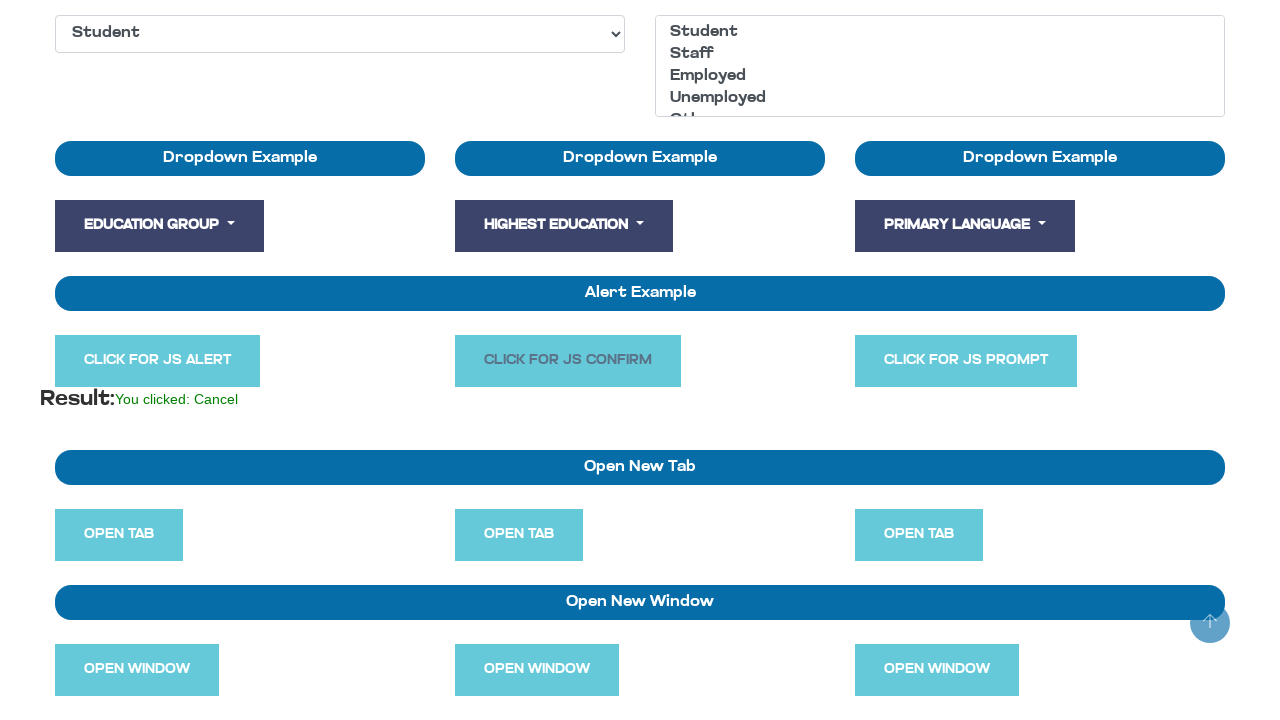

Set up dialog handler to accept alerts
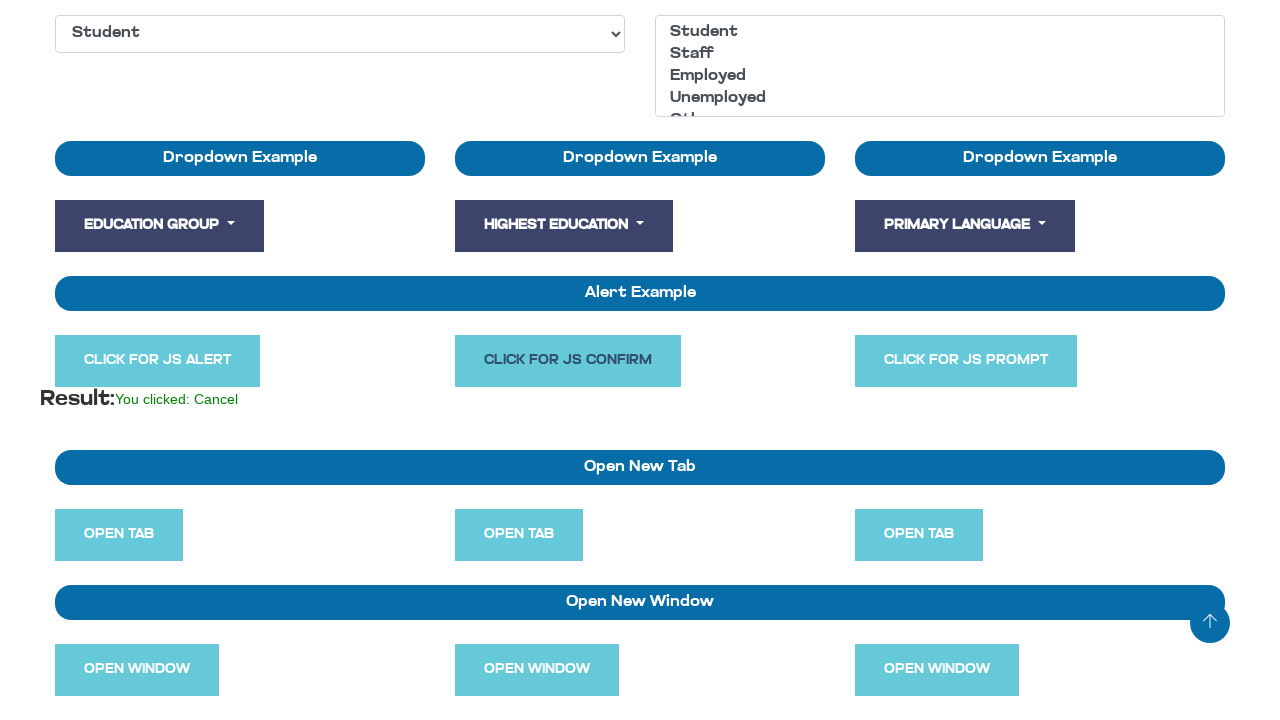

Clicked button again to trigger alert with auto-accept handler at (568, 361) on (//button[@class='btn btn-primary'])[2]
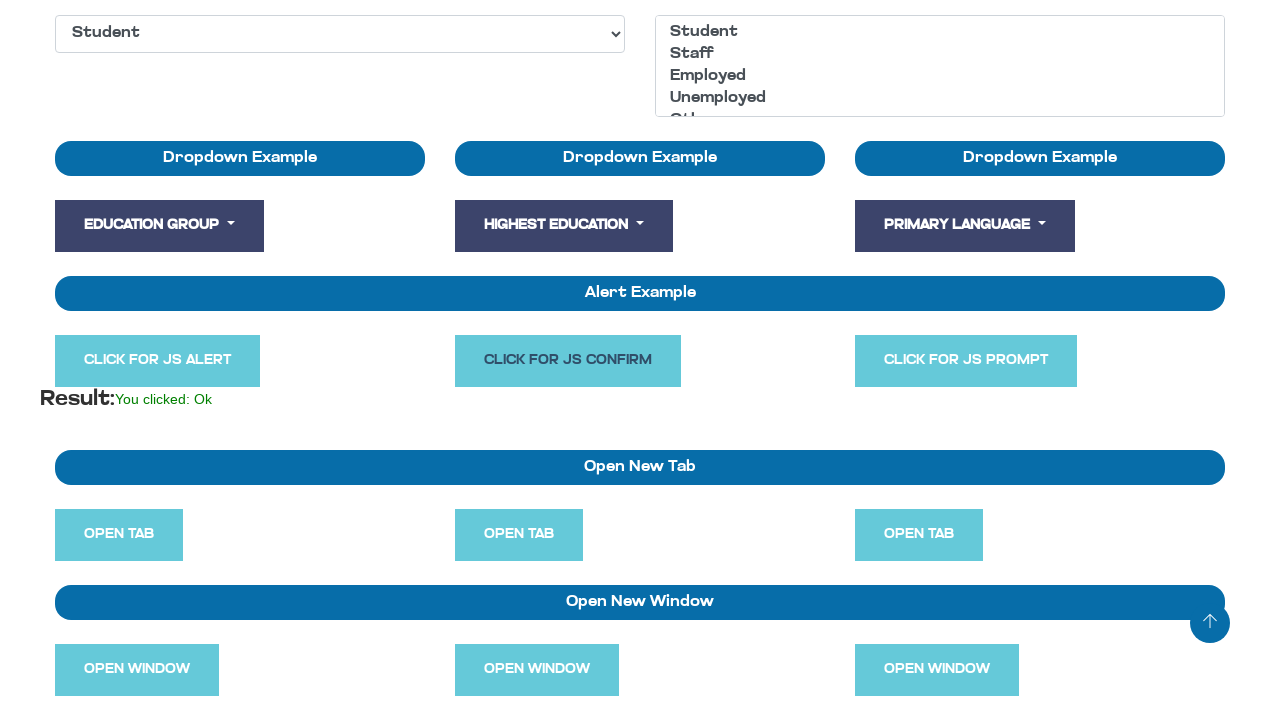

Waited for dialog processing to complete
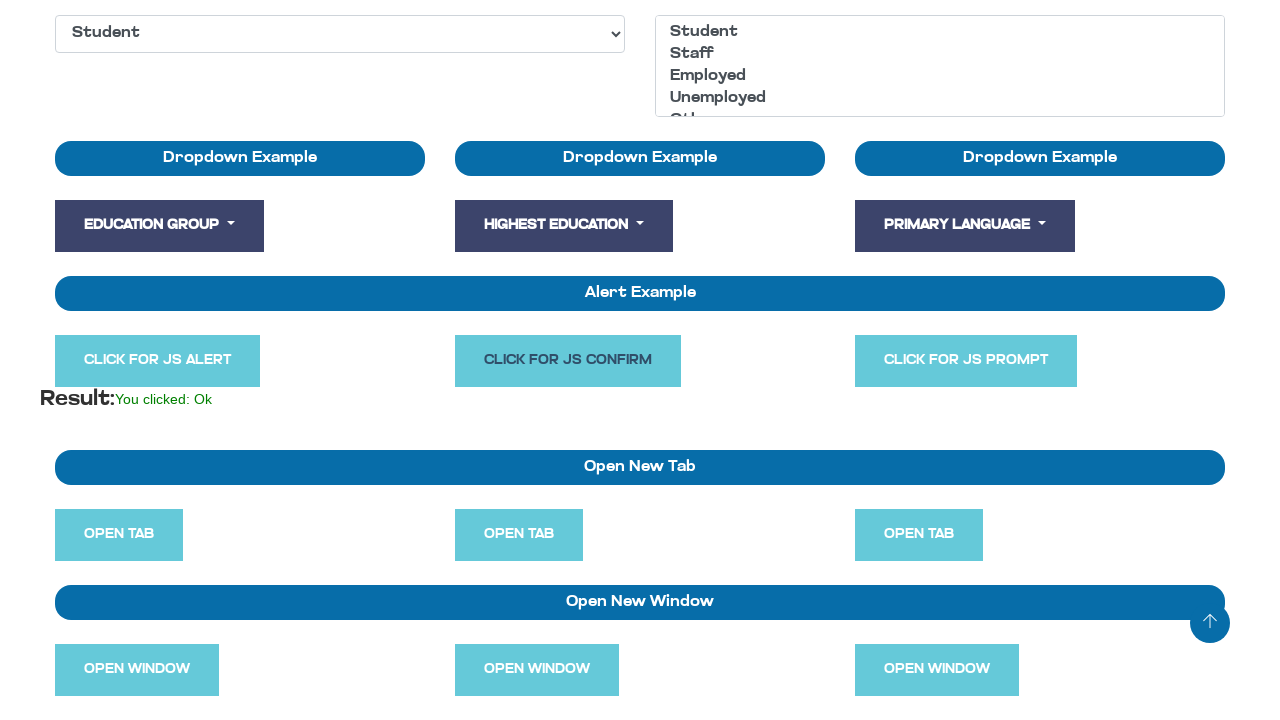

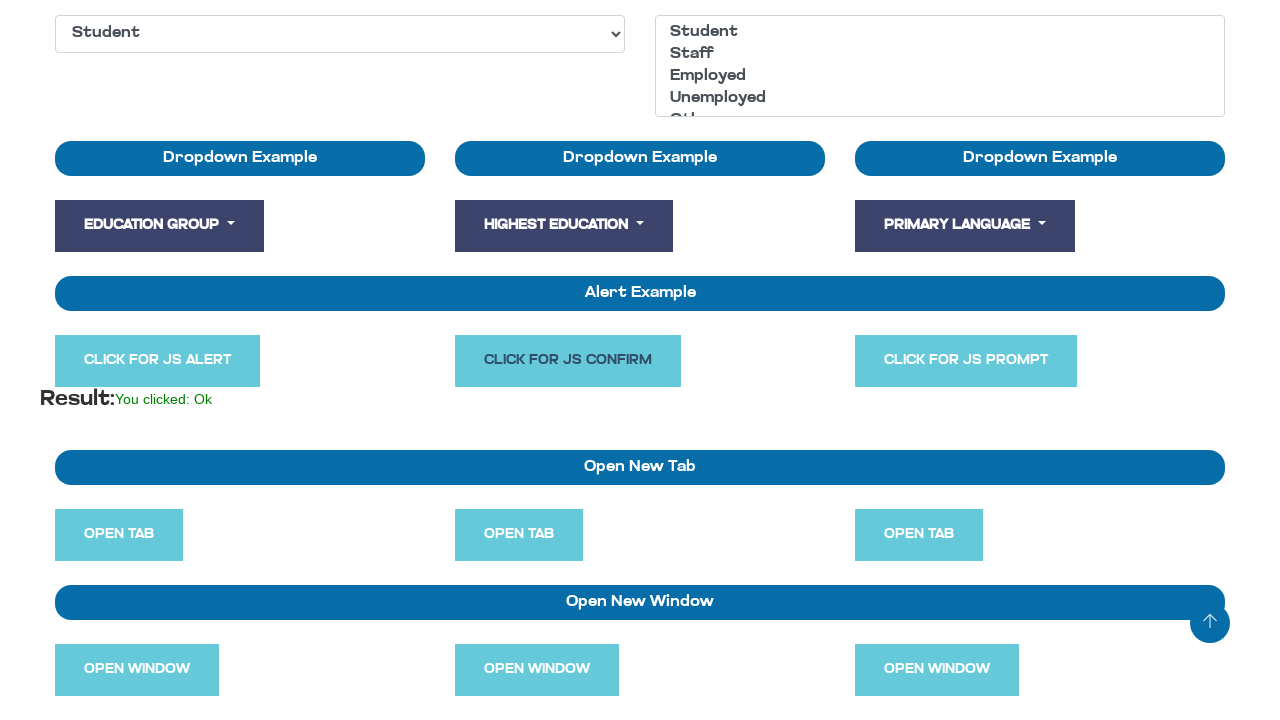